Tests right-click functionality on a button element by performing a context click action

Starting URL: https://demoqa.com/buttons

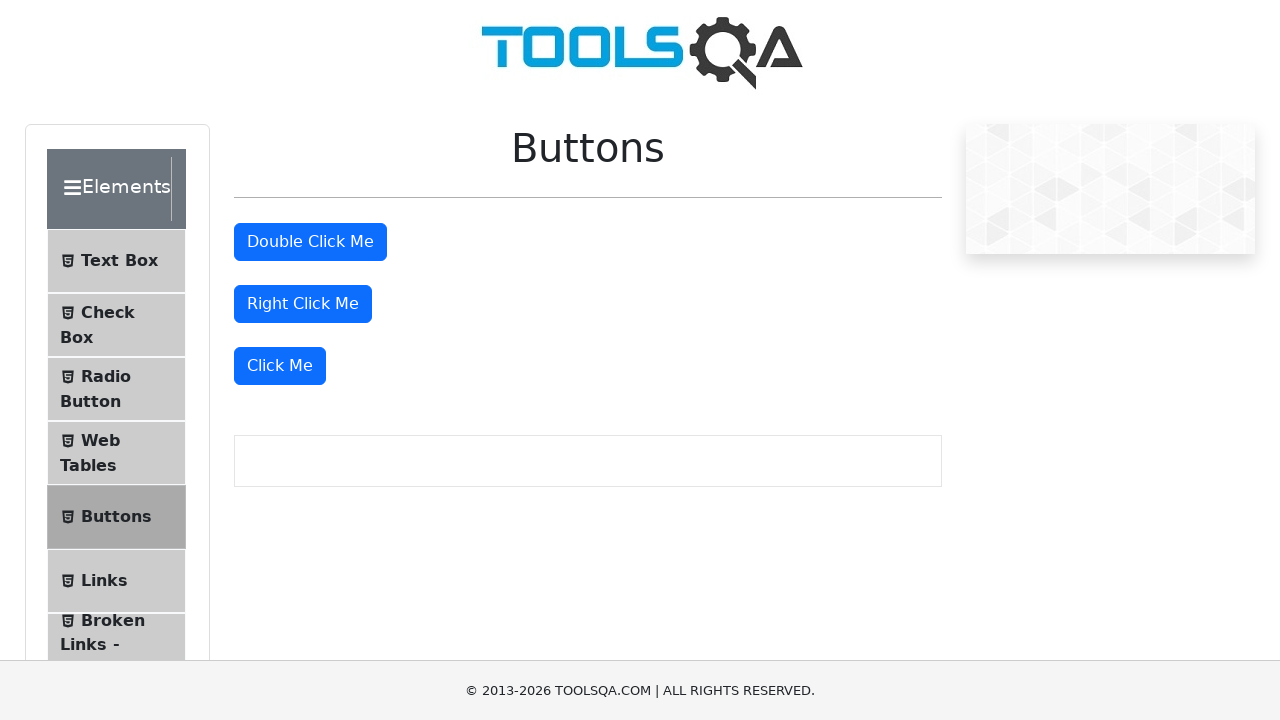

Located the right-click button element
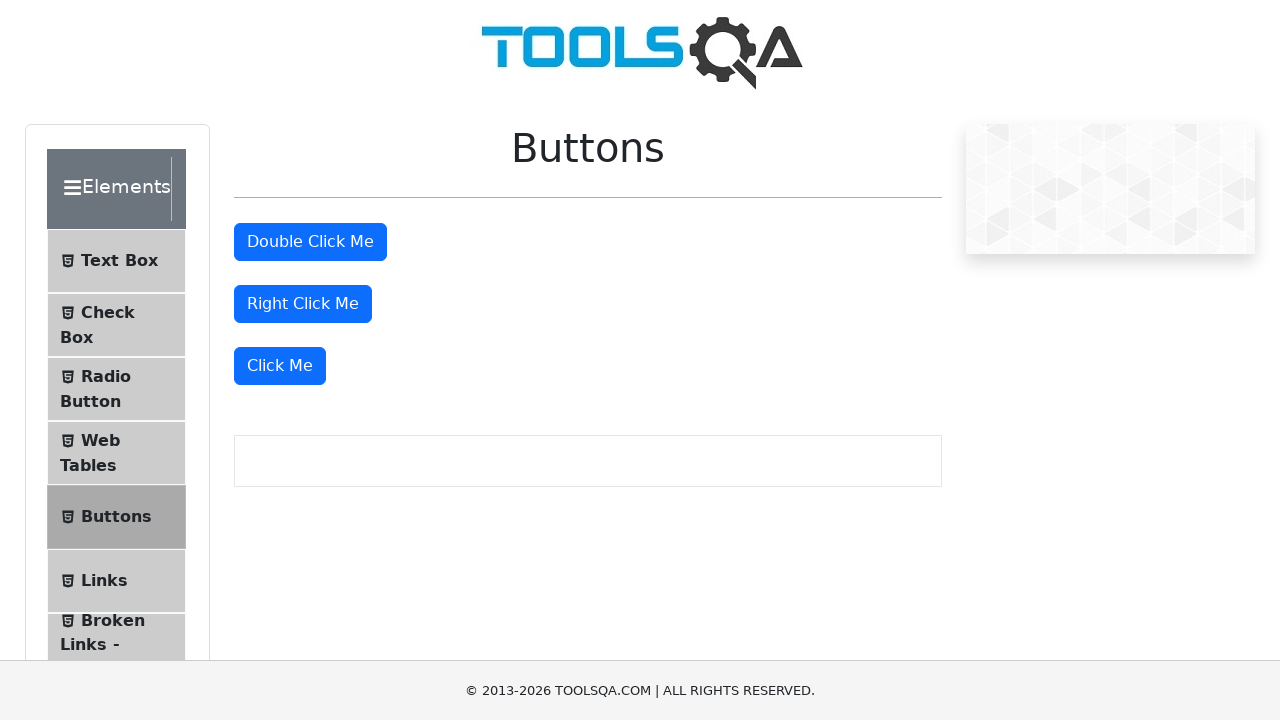

Performed right-click (context click) on the button at (303, 304) on button#rightClickBtn
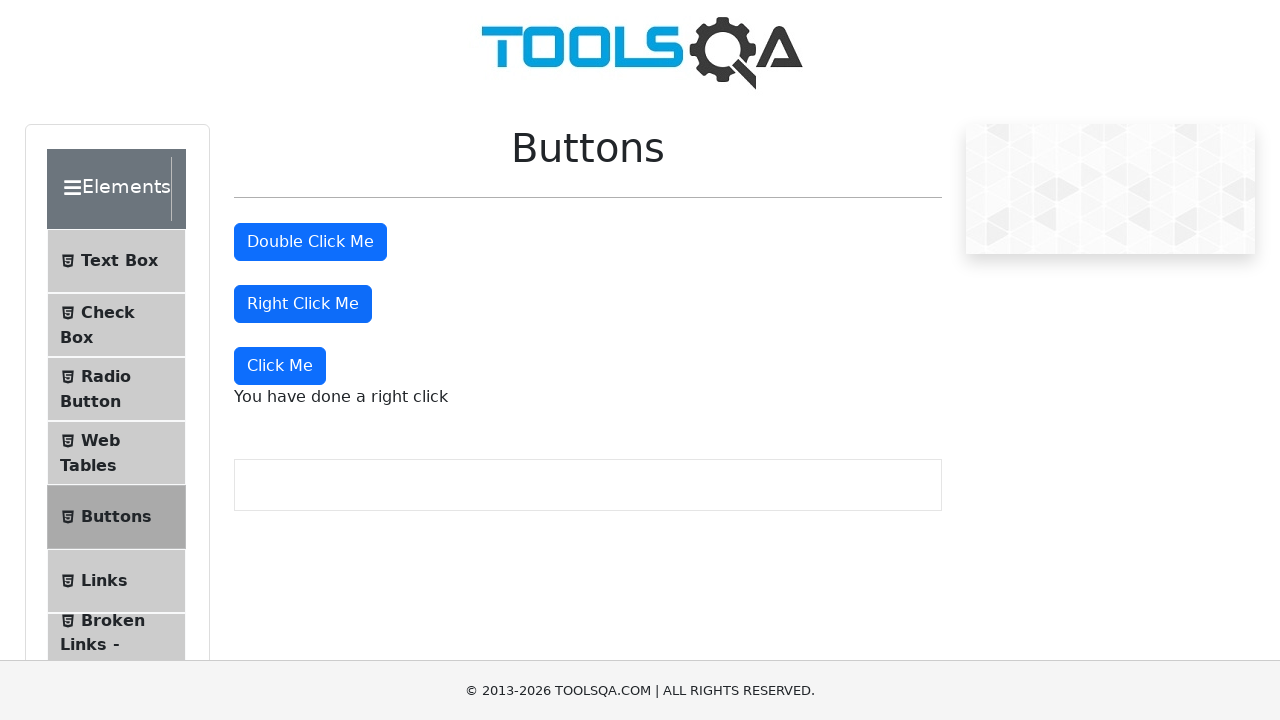

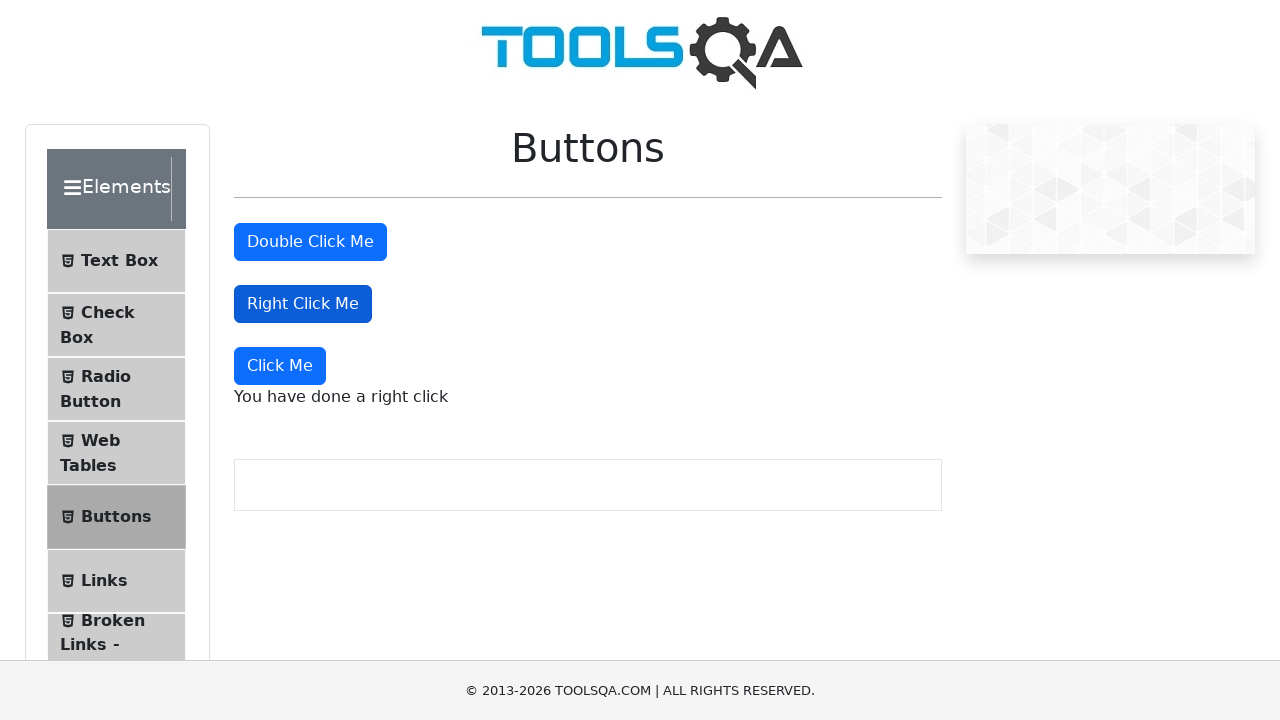